Verifies that elements can be added dynamically by clicking the Add Element button

Starting URL: https://the-internet.herokuapp.com/

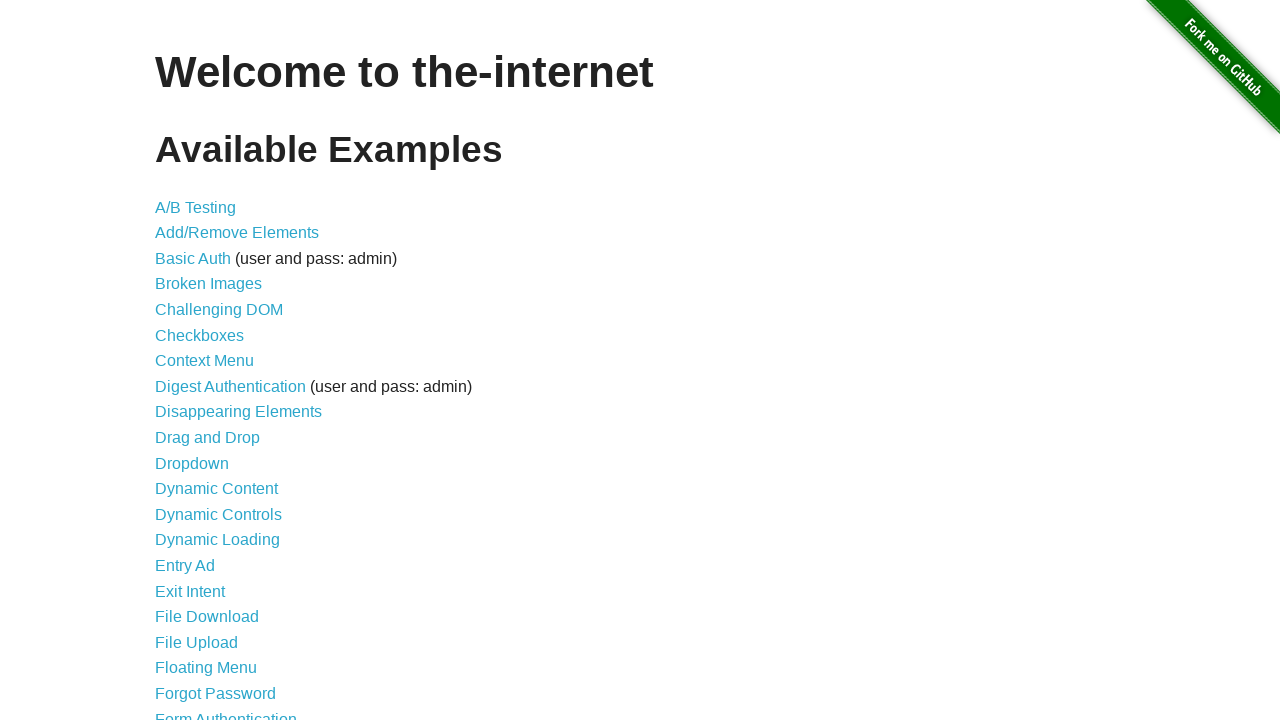

Clicked on Add/Remove Elements link at (237, 233) on a[href='/add_remove_elements/']
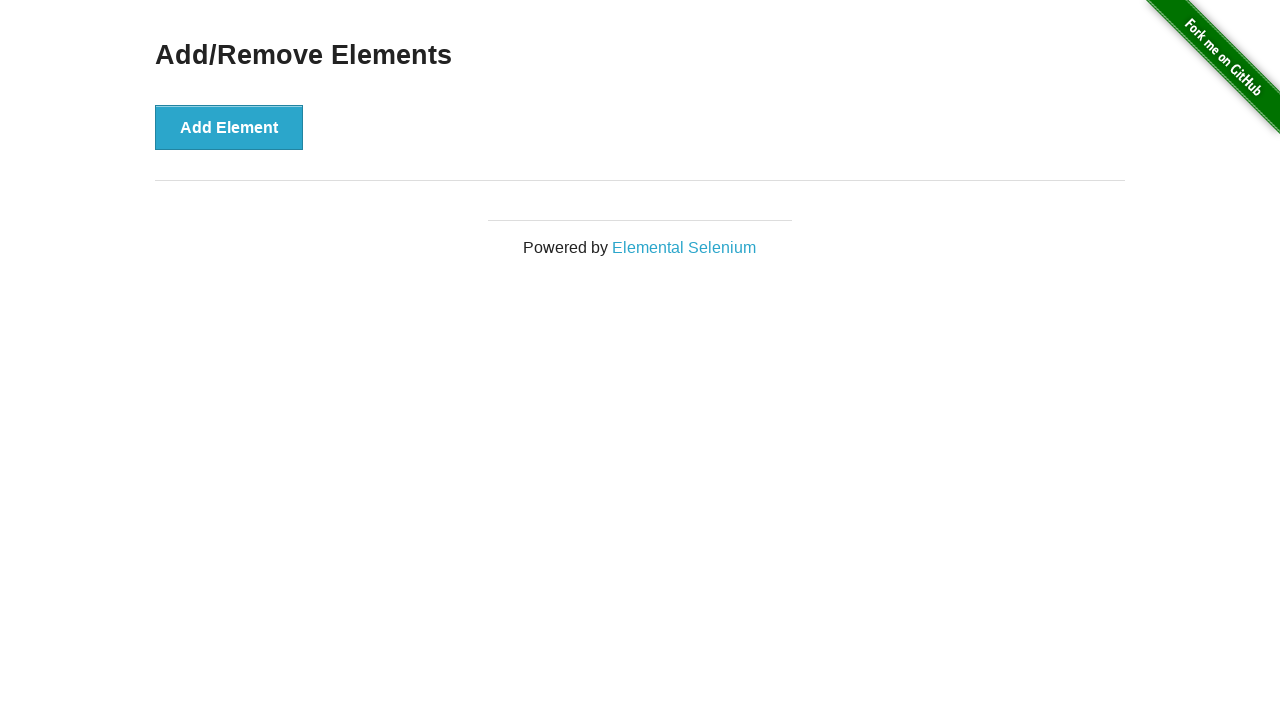

Clicked Add Element button at (229, 127) on button[onclick='addElement()']
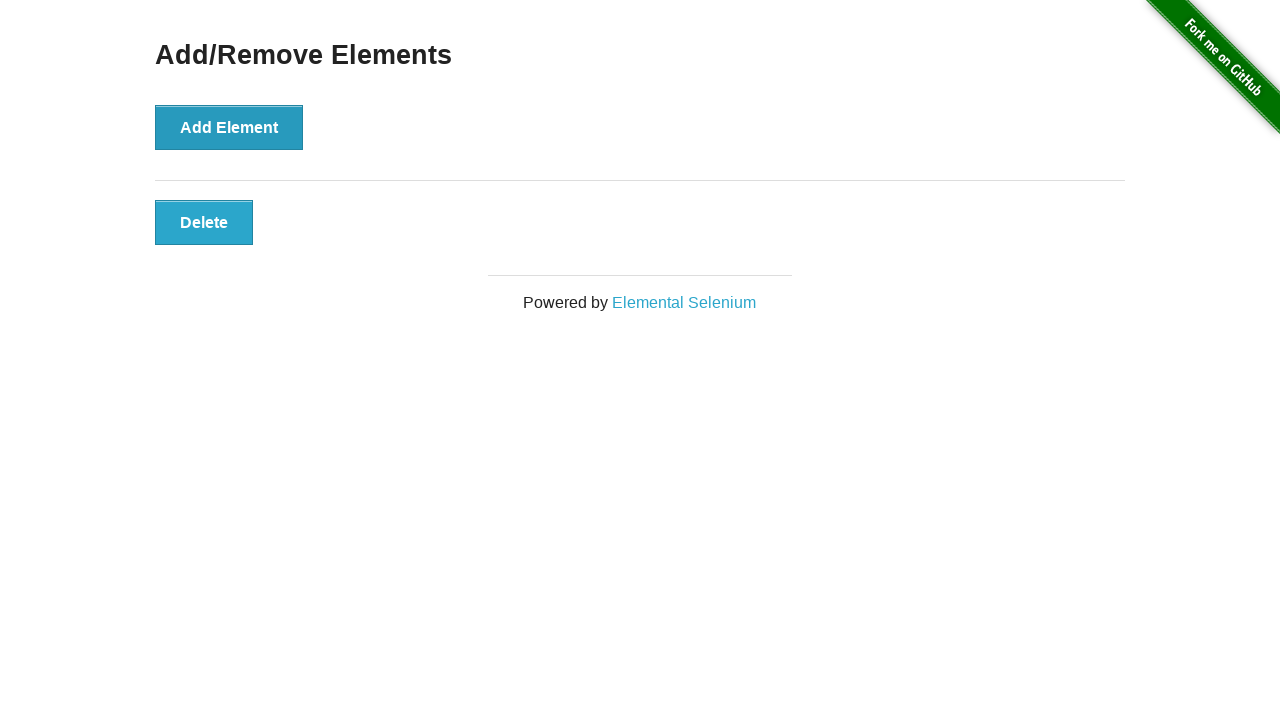

Located elements container children
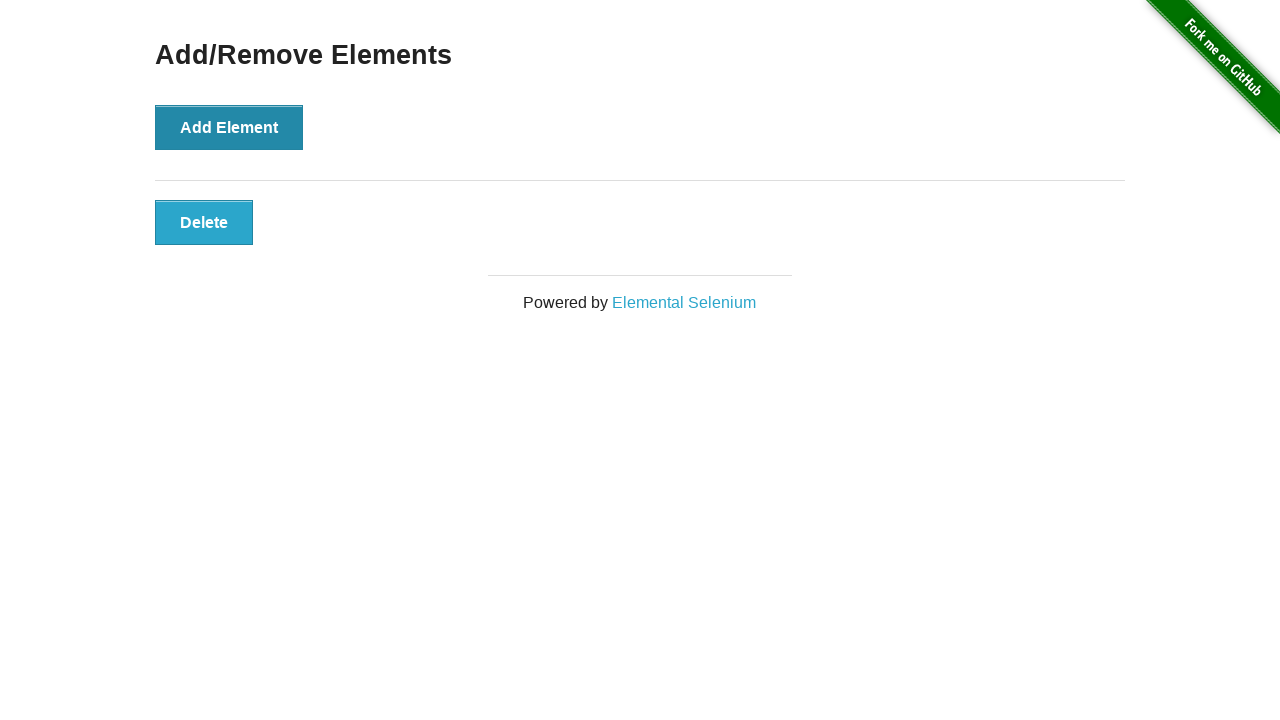

Verified that at least one element was added dynamically
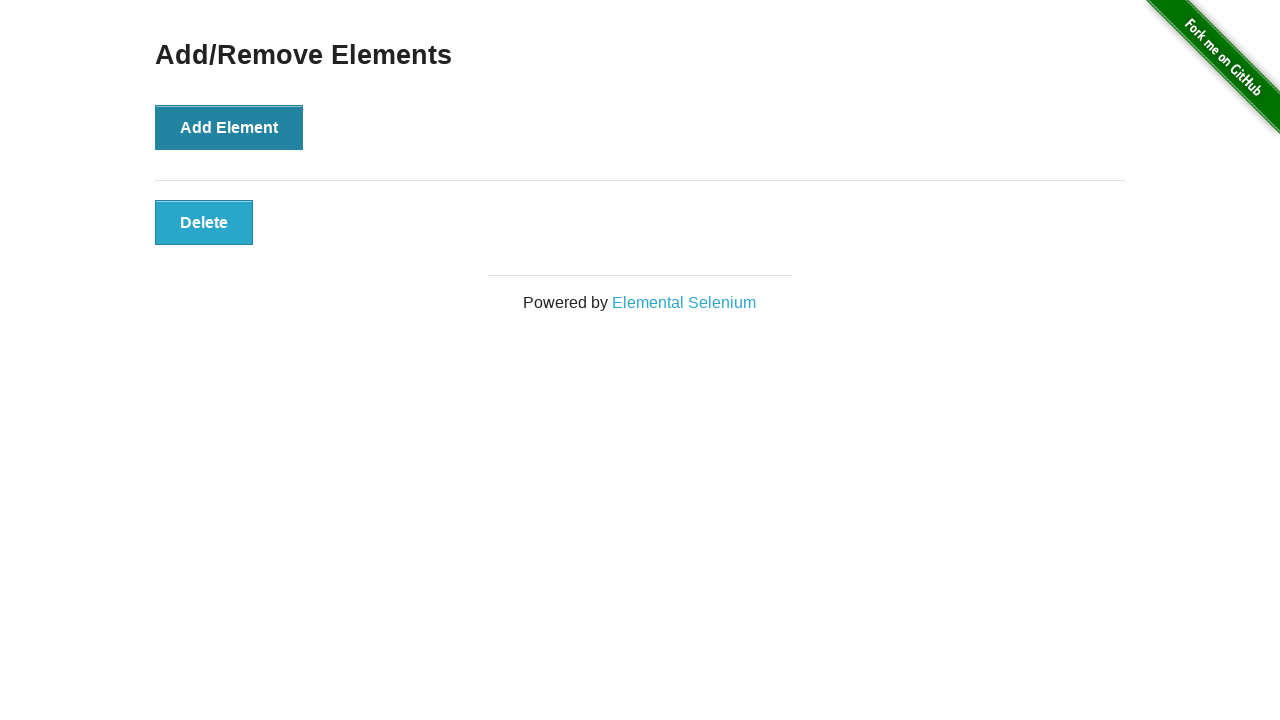

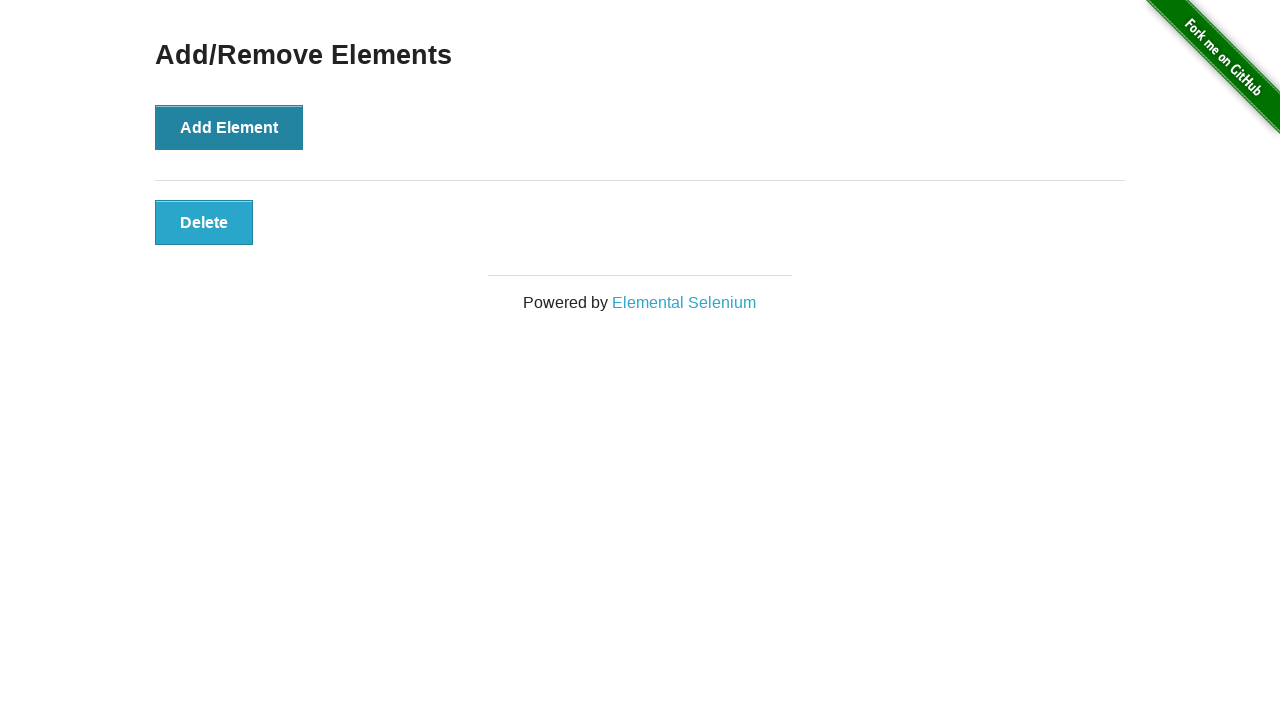